Navigates to the Bajaj Auto website homepage and verifies the page loads successfully

Starting URL: https://www.bajajauto.com/

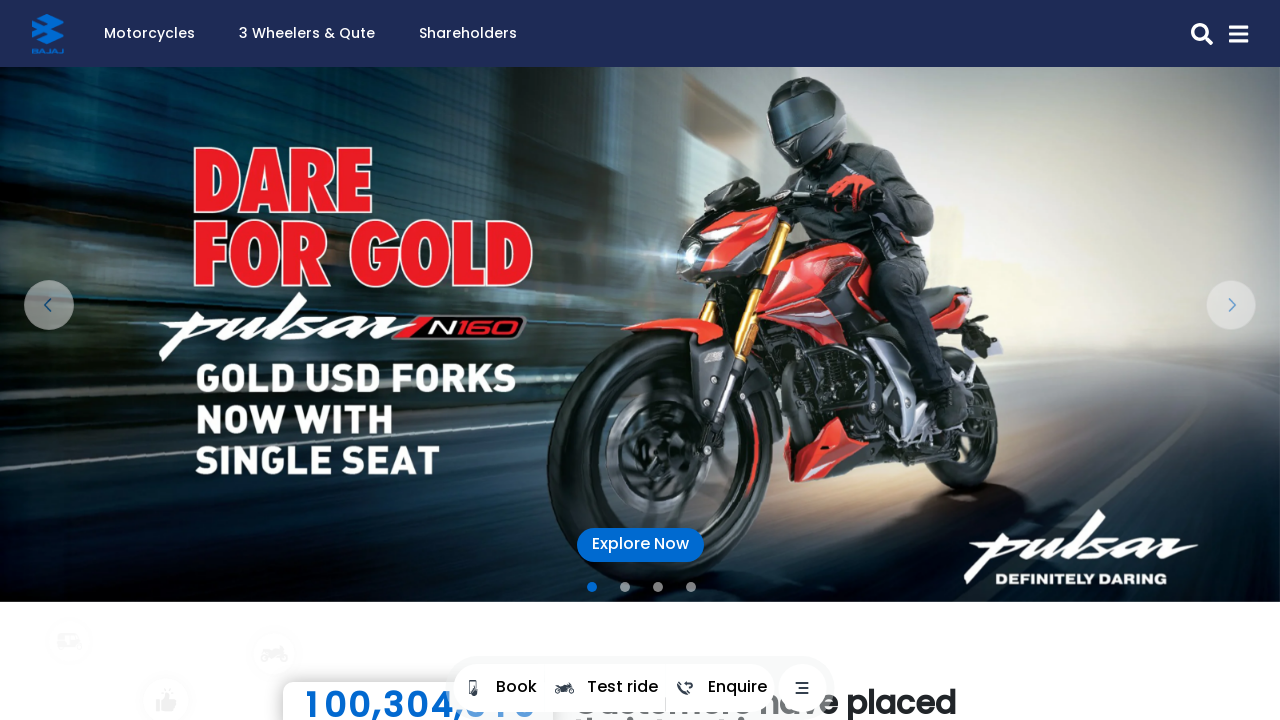

Waited for page DOM to load completely
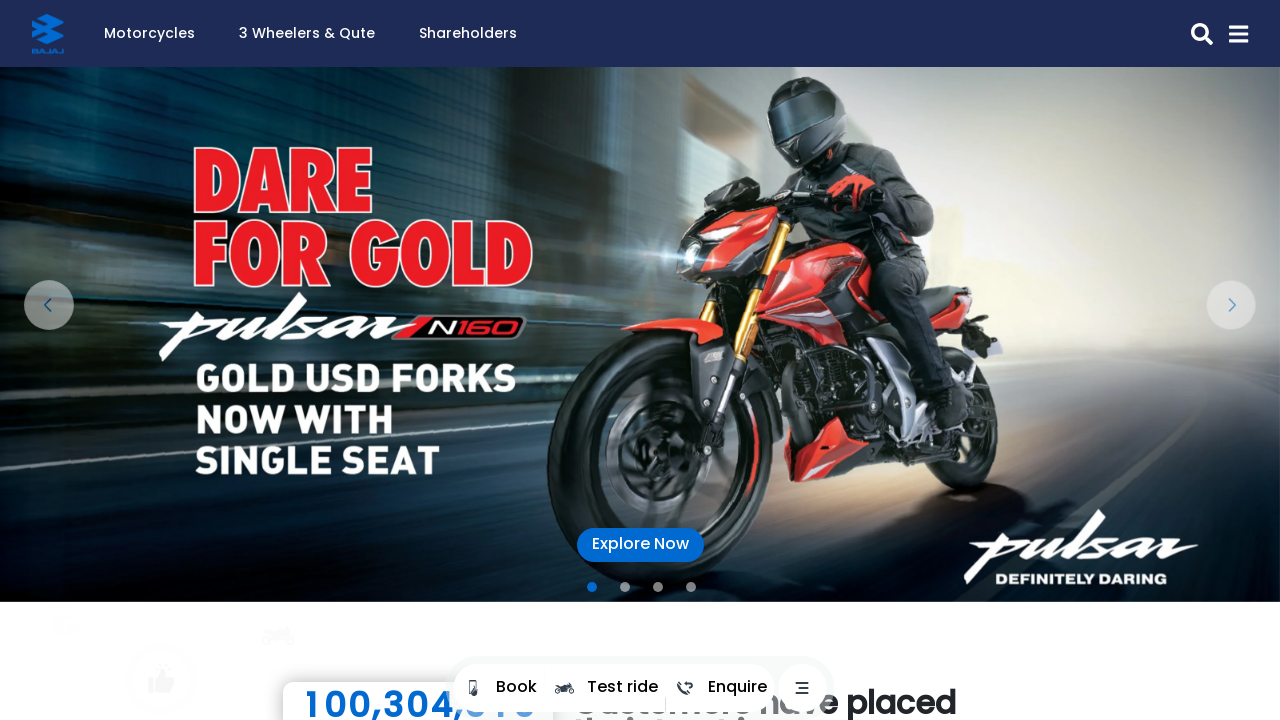

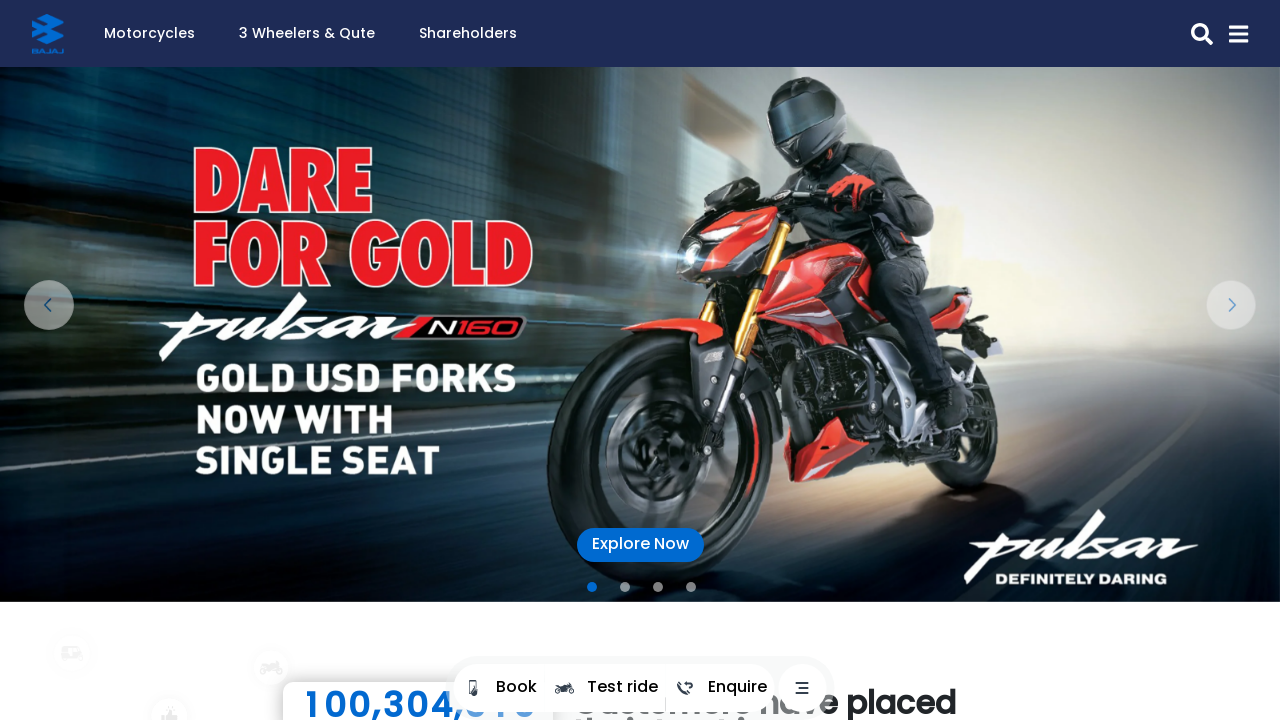